Tests dynamic controls functionality on the-internet.herokuapp.com by clicking Remove/Add buttons to toggle a checkbox and Enable/Disable buttons to toggle an input field, verifying the status messages after each action.

Starting URL: https://the-internet.herokuapp.com/

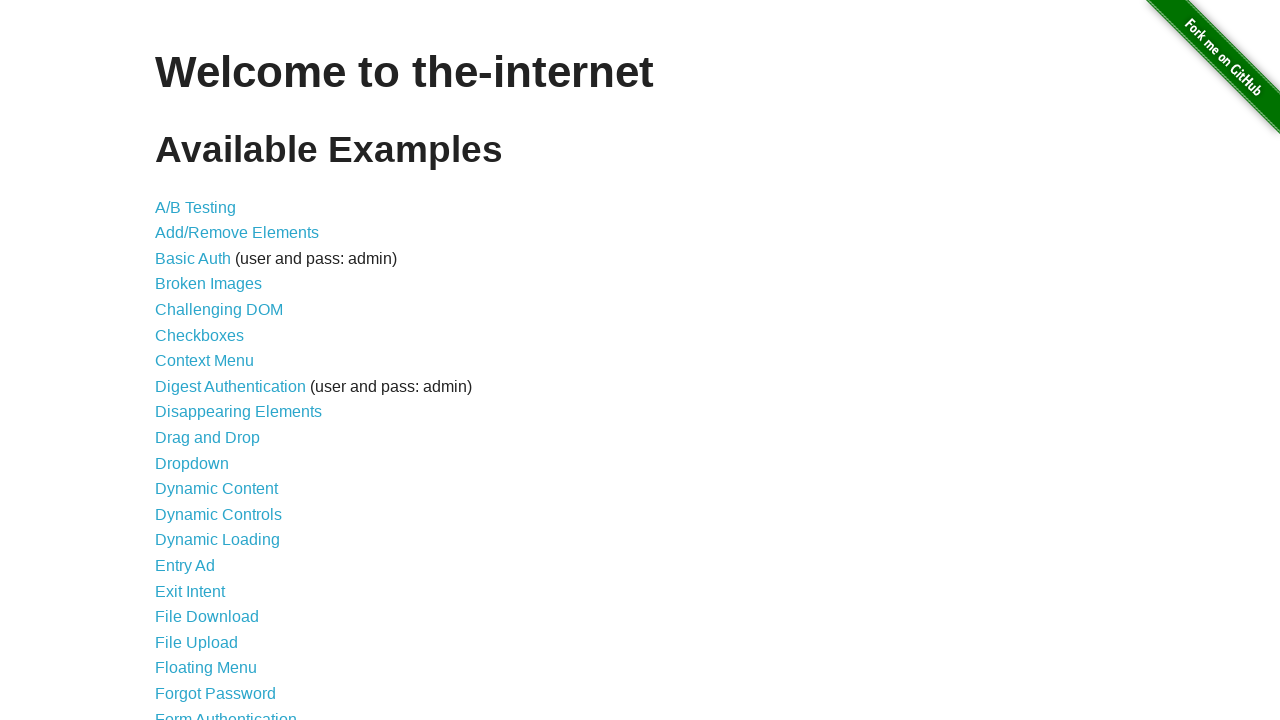

Clicked on Dynamic Controls link at (218, 514) on xpath=//a[normalize-space()='Dynamic Controls']
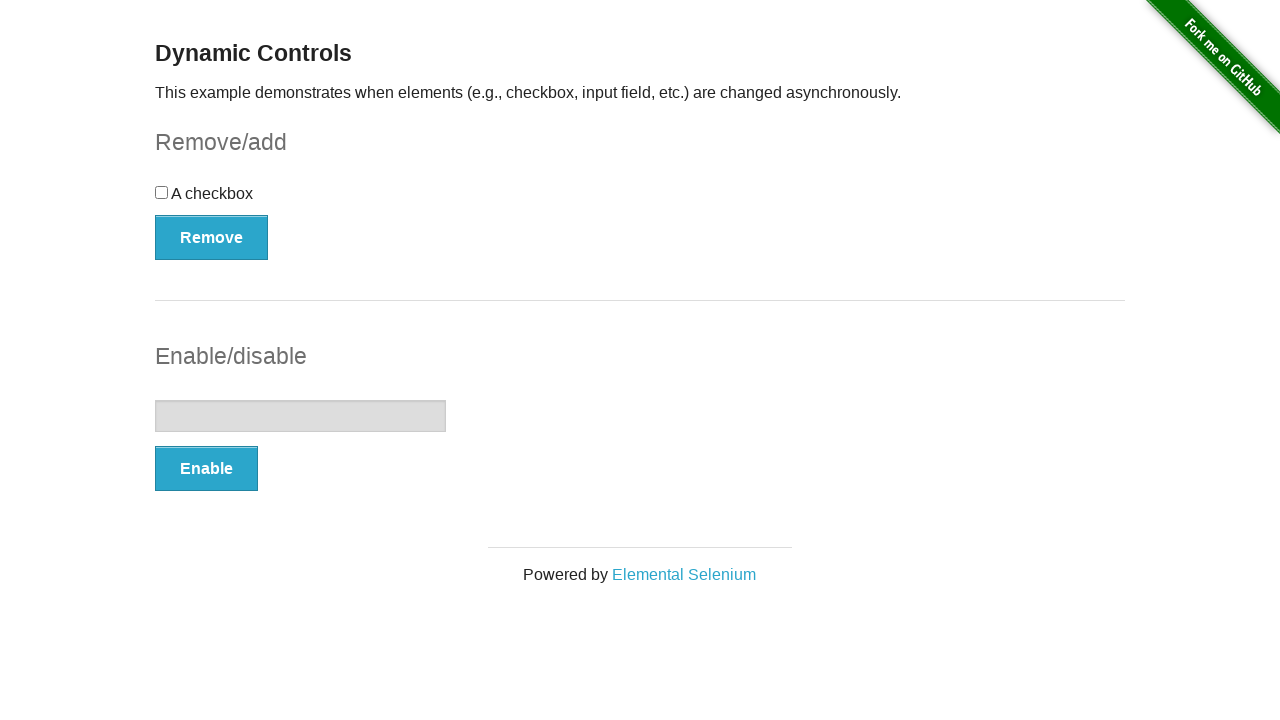

Dynamic Controls page loaded and Remove button is visible
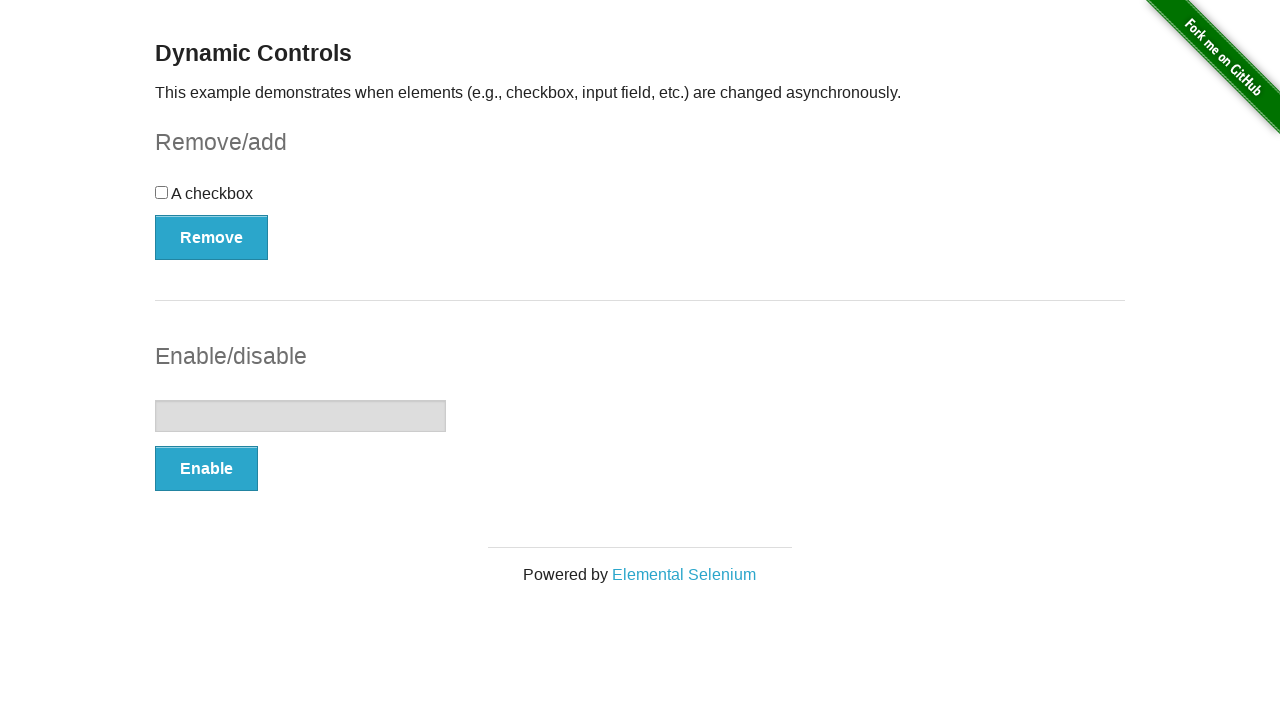

Clicked Remove button to remove the checkbox at (212, 237) on xpath=//button[normalize-space()='Remove']
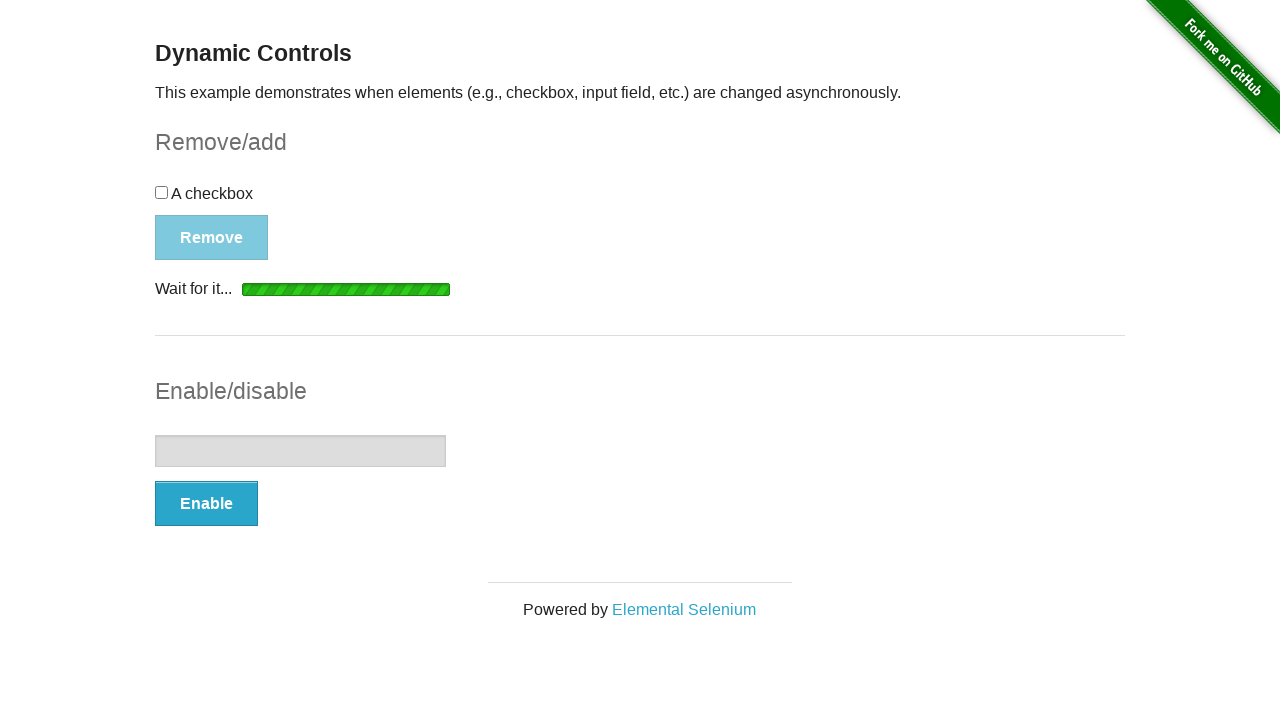

Confirmed checkbox removal with 'It's gone!' message
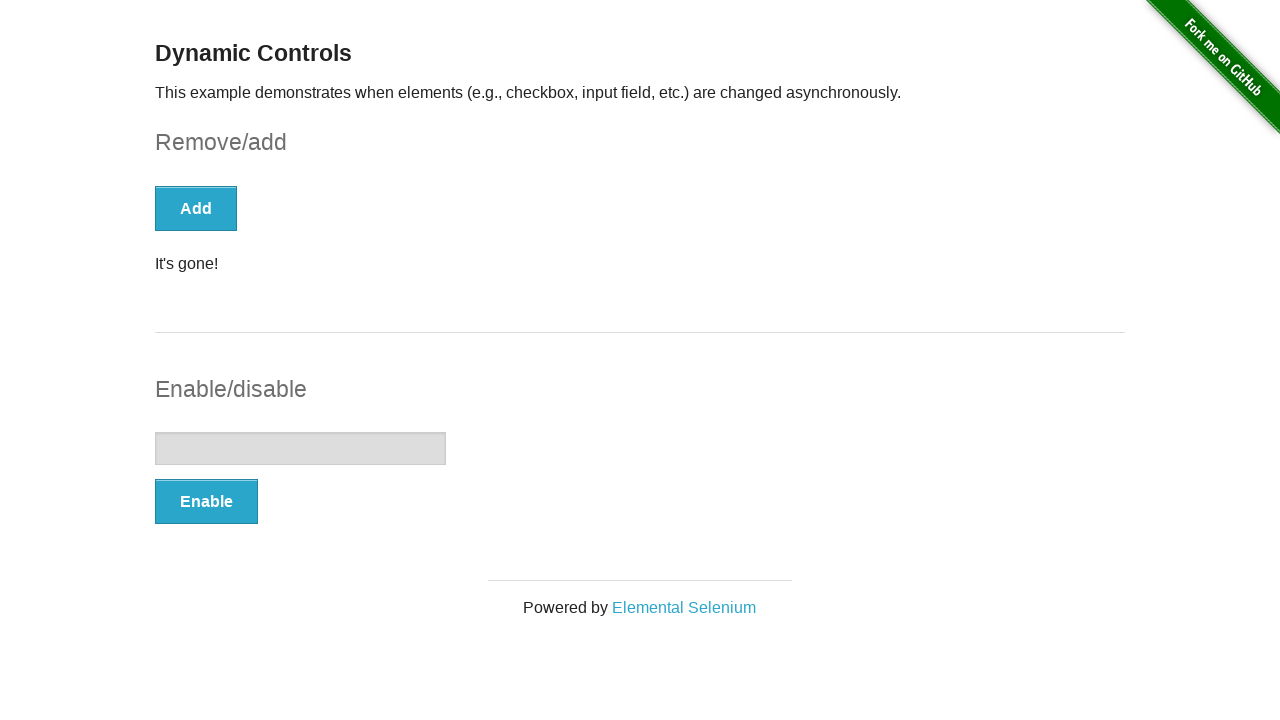

Clicked Add button to add the checkbox back at (196, 208) on xpath=//button[normalize-space()='Add']
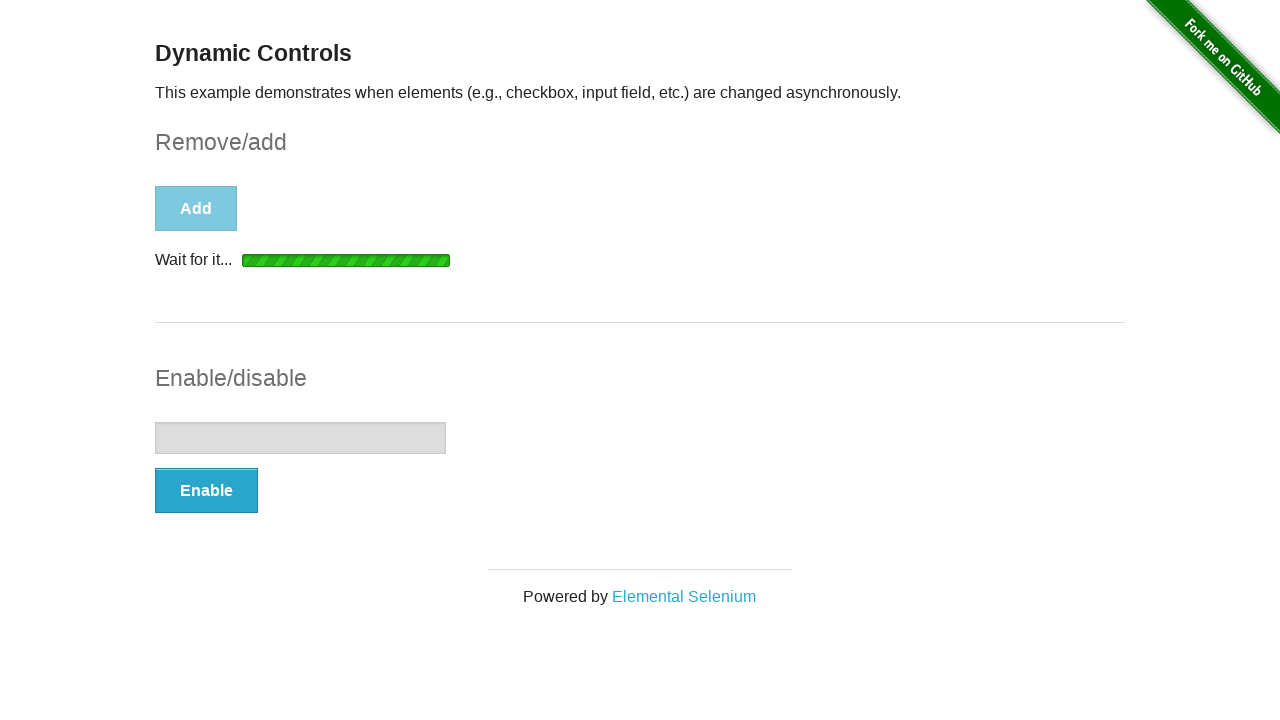

Confirmed checkbox addition with 'It's back!' message
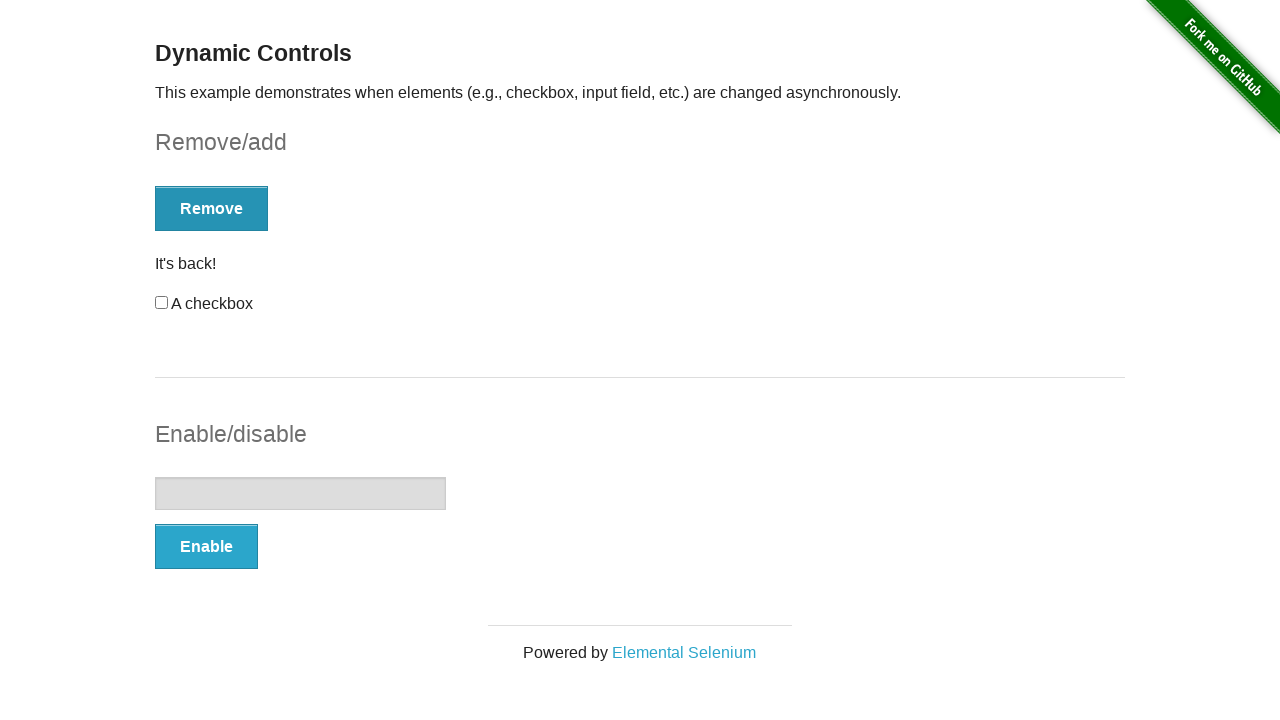

Clicked Enable button to enable the input field at (206, 546) on xpath=//button[normalize-space()='Enable']
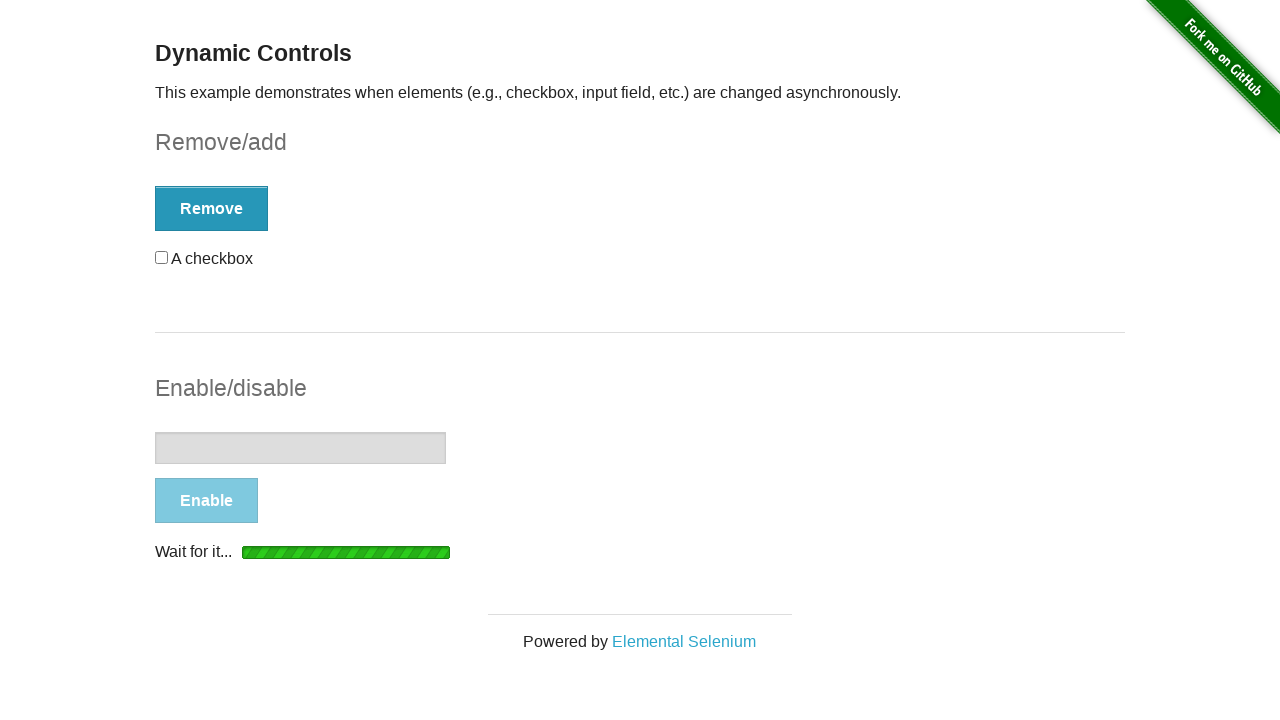

Confirmed input field enabled with 'It's enabled!' message
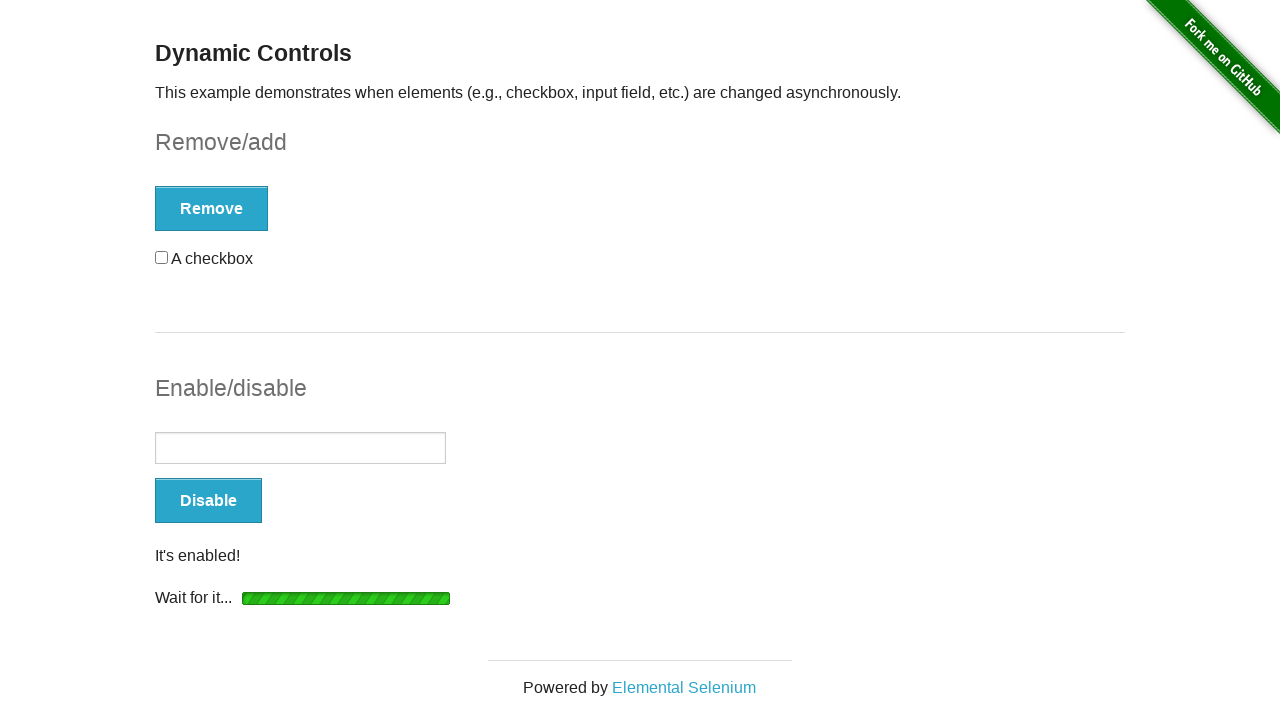

Clicked Disable button to disable the input field at (208, 501) on xpath=//button[normalize-space()='Disable']
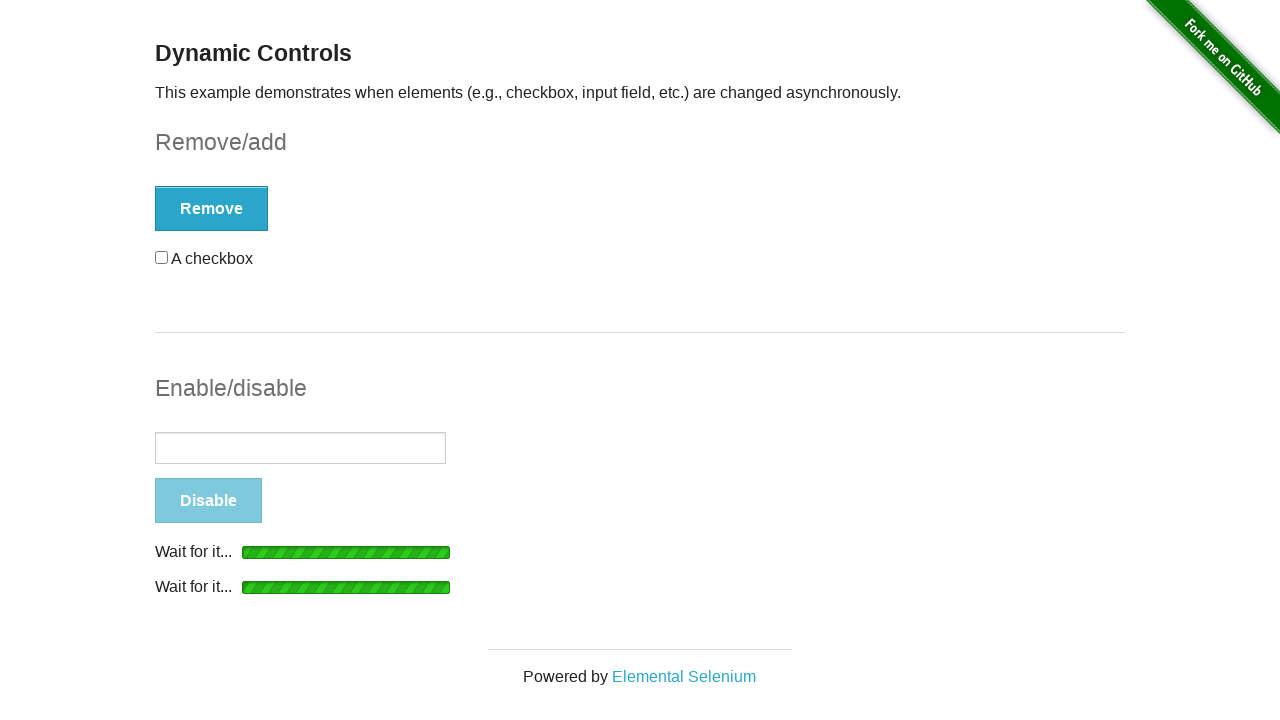

Confirmed input field disabled with 'It's disabled!' message
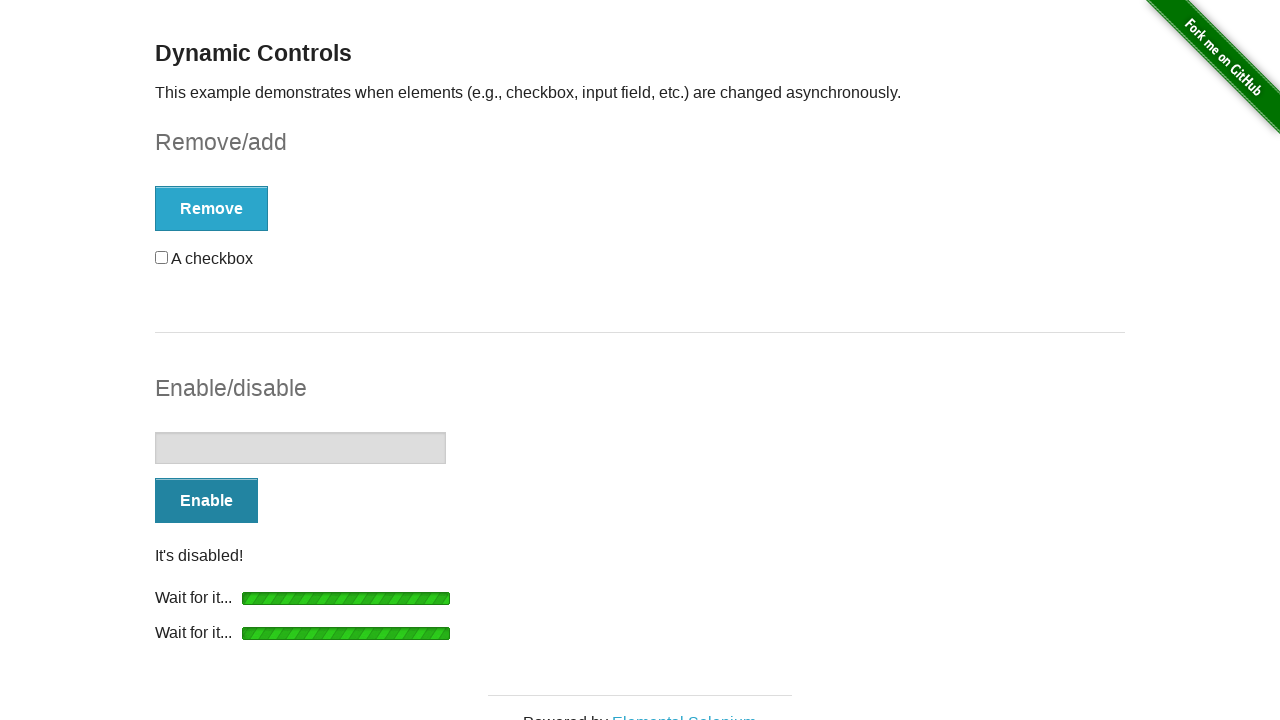

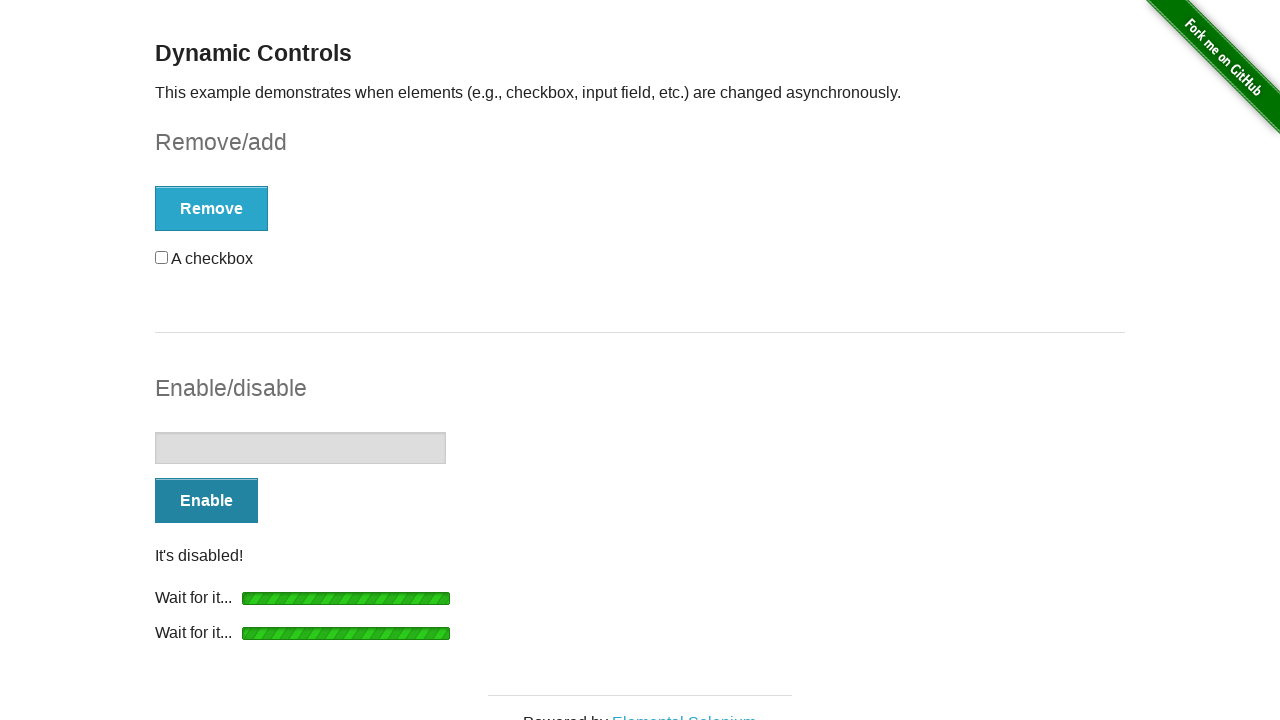